Tests datalist input by entering a value

Starting URL: https://www.selenium.dev/selenium/web/web-form.html

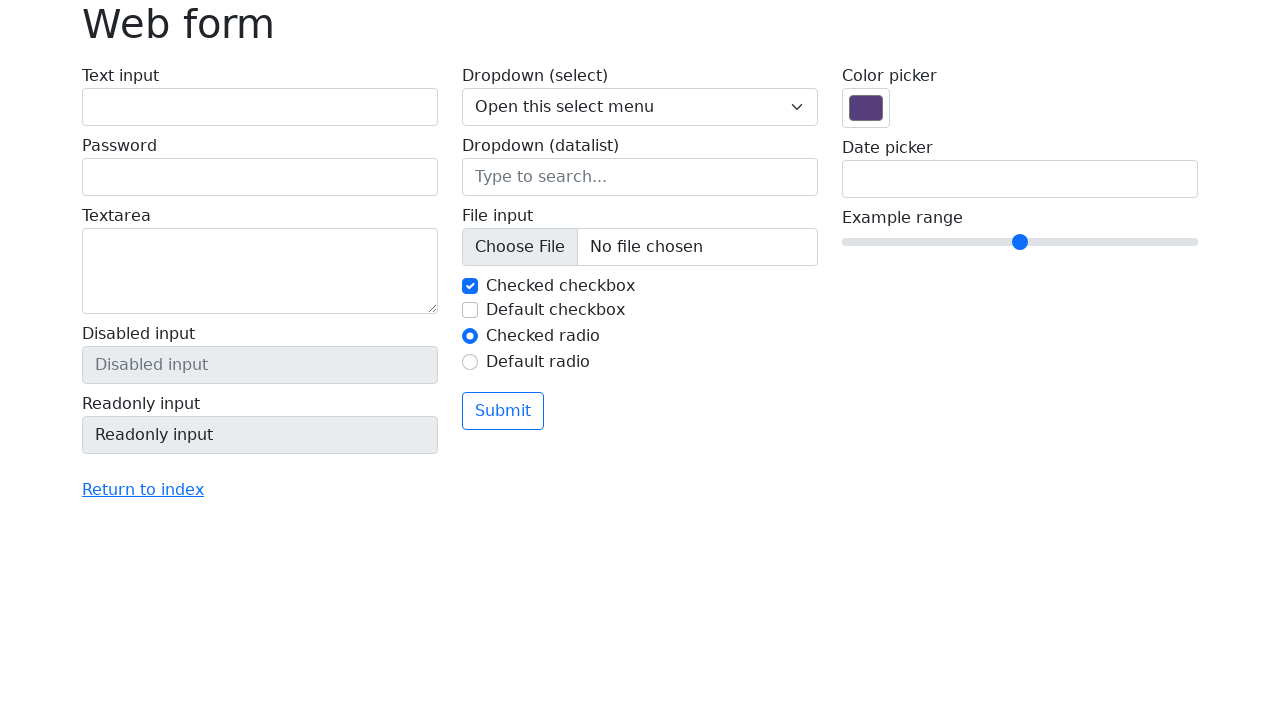

Navigated to Selenium web form page
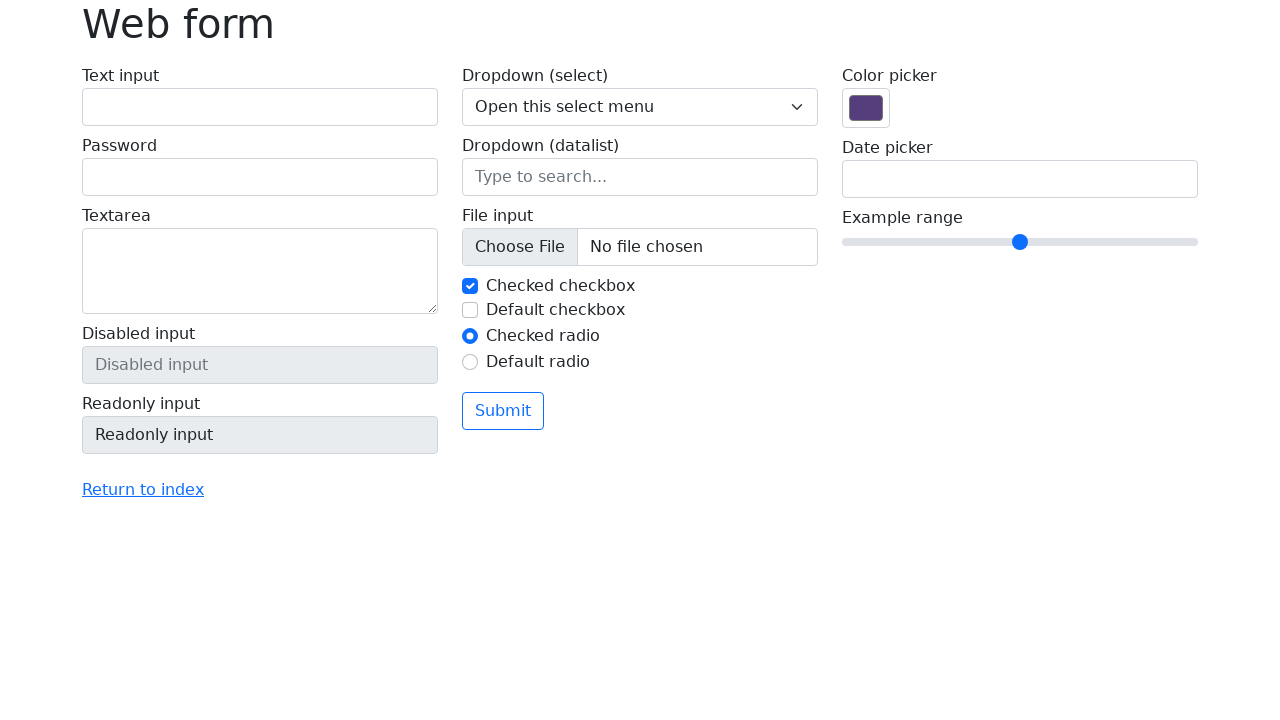

Entered 'New York' in datalist input field on input[name='my-datalist']
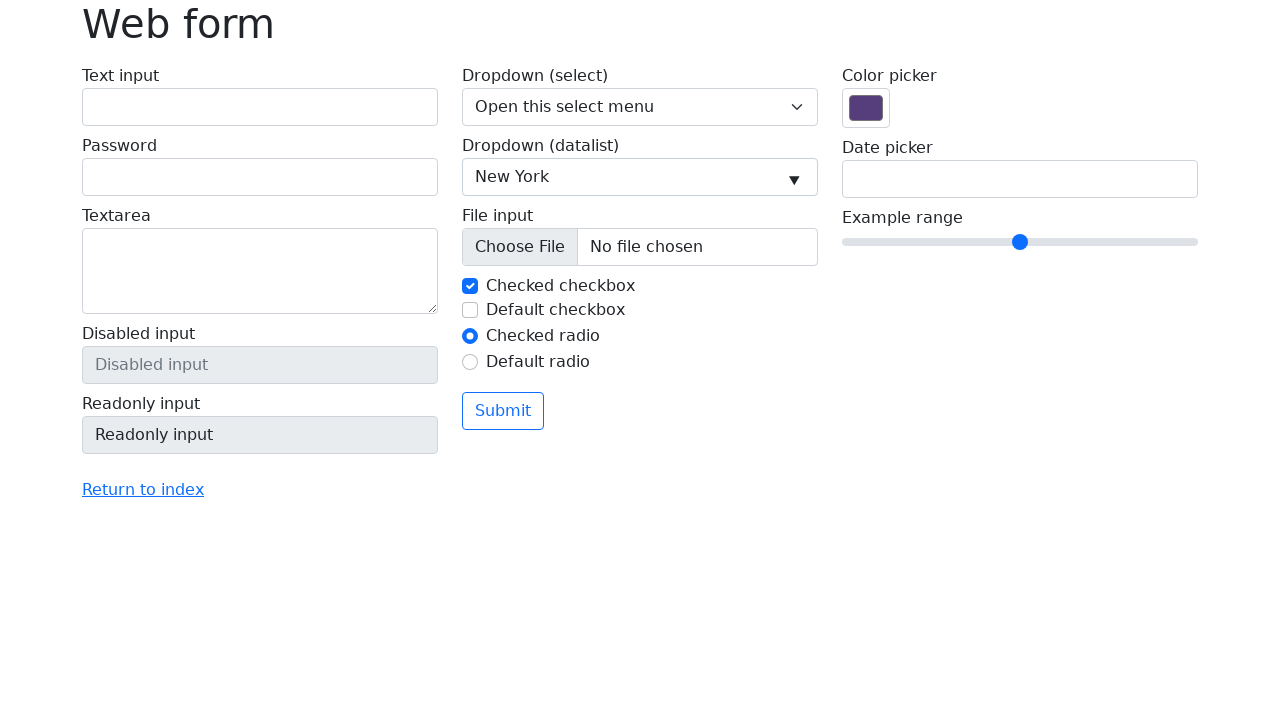

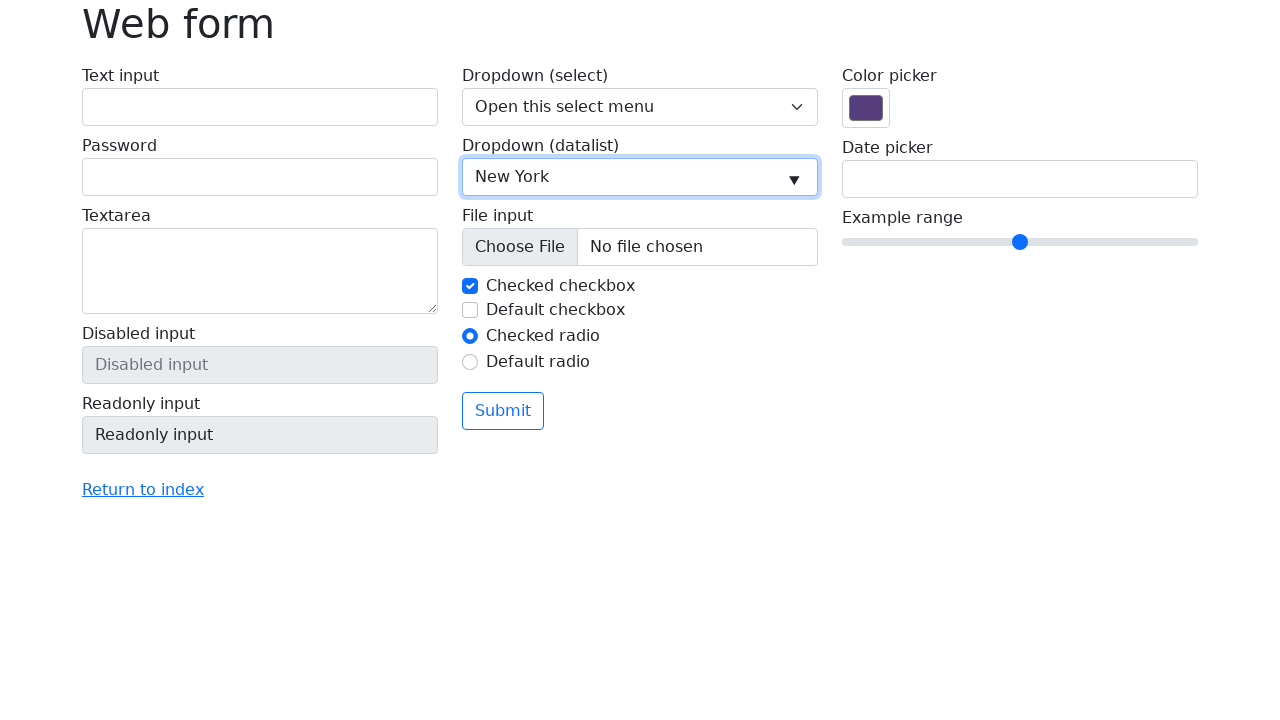